Tests window handling by verifying page content, clicking a link to open a new window, verifying the new window's content, and navigating back to the original window

Starting URL: https://the-internet.herokuapp.com/windows

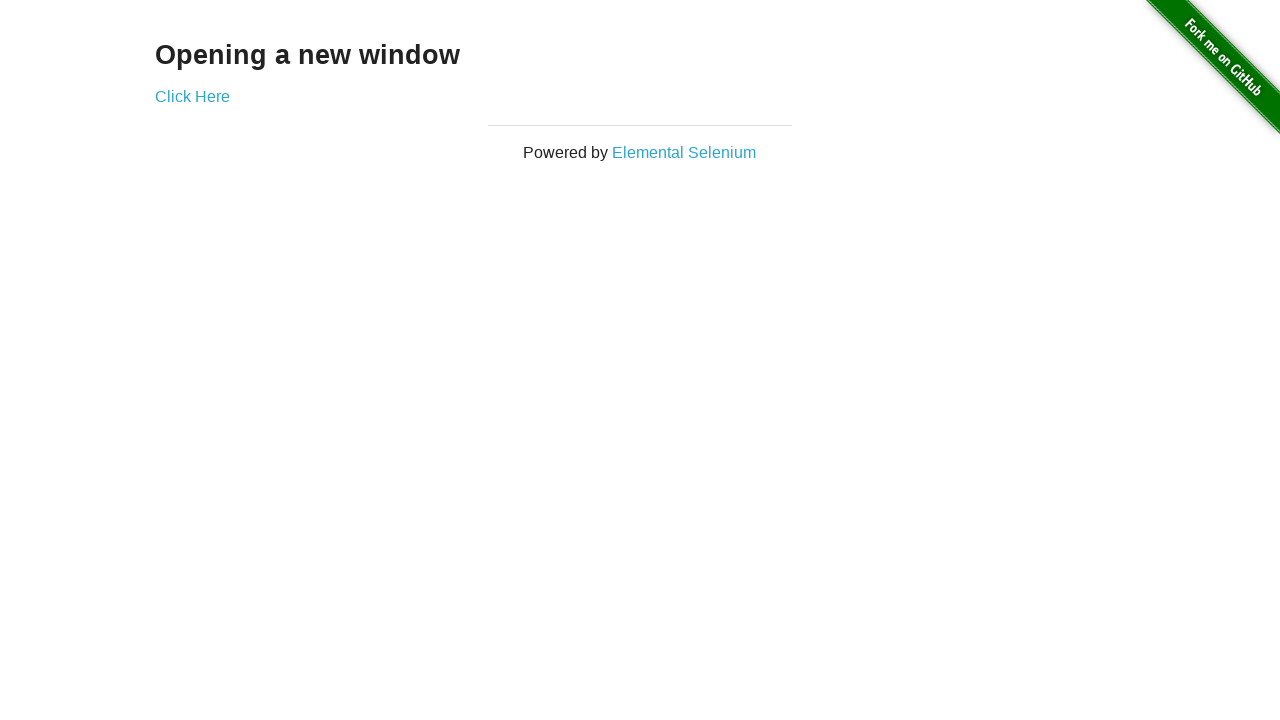

Verified 'Opening a new window' heading is present on initial page
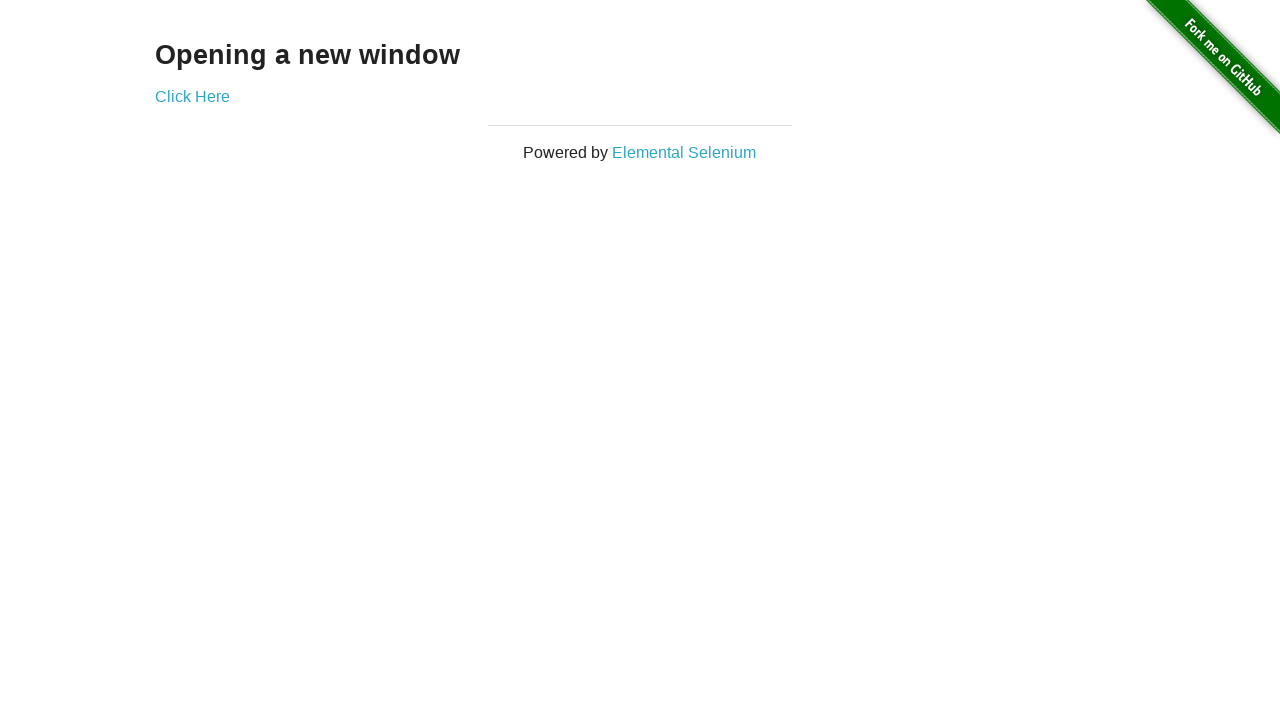

Verified initial page title is 'The Internet'
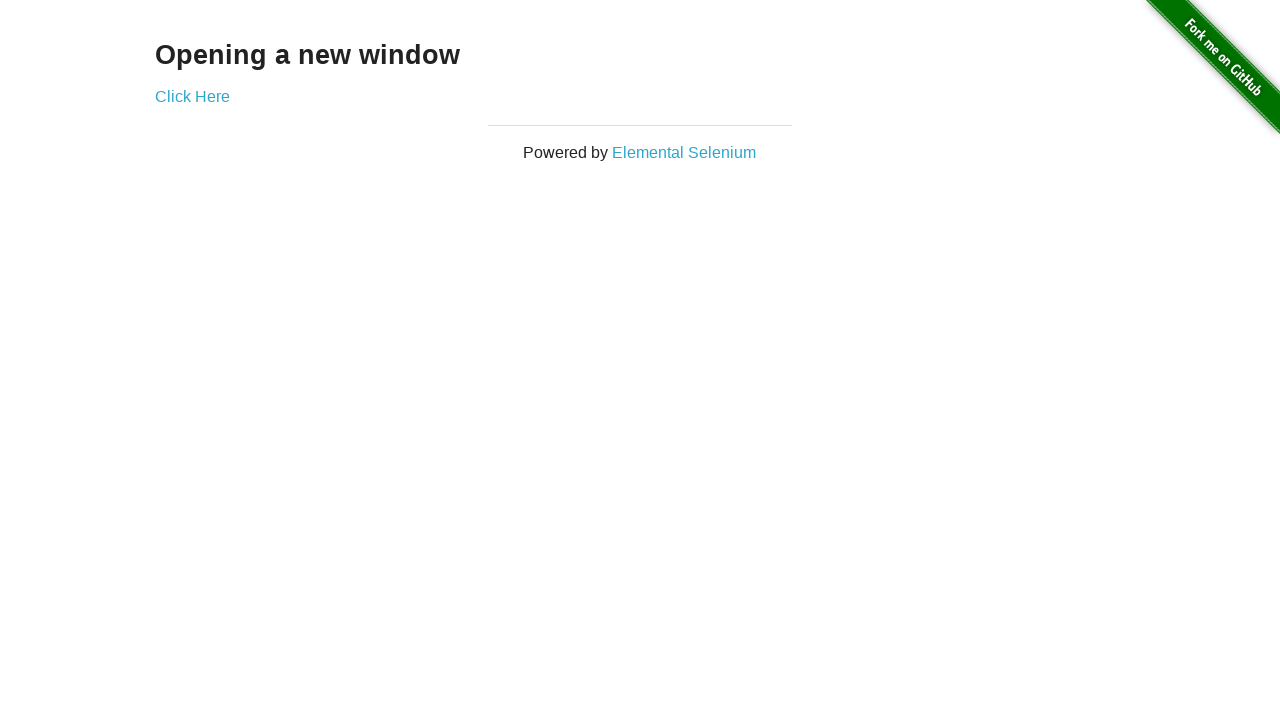

Clicked 'Click Here' link to open new window at (192, 96) on xpath=//a[text()='Click Here']
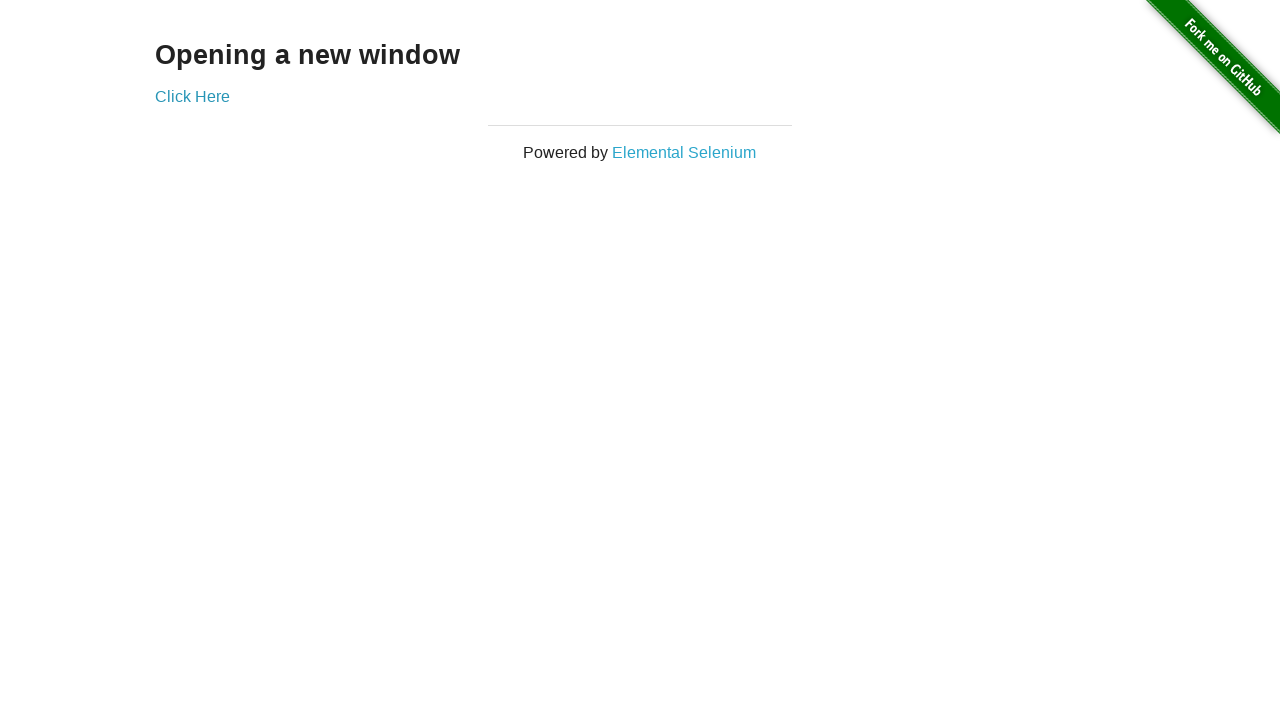

New window popup opened and captured
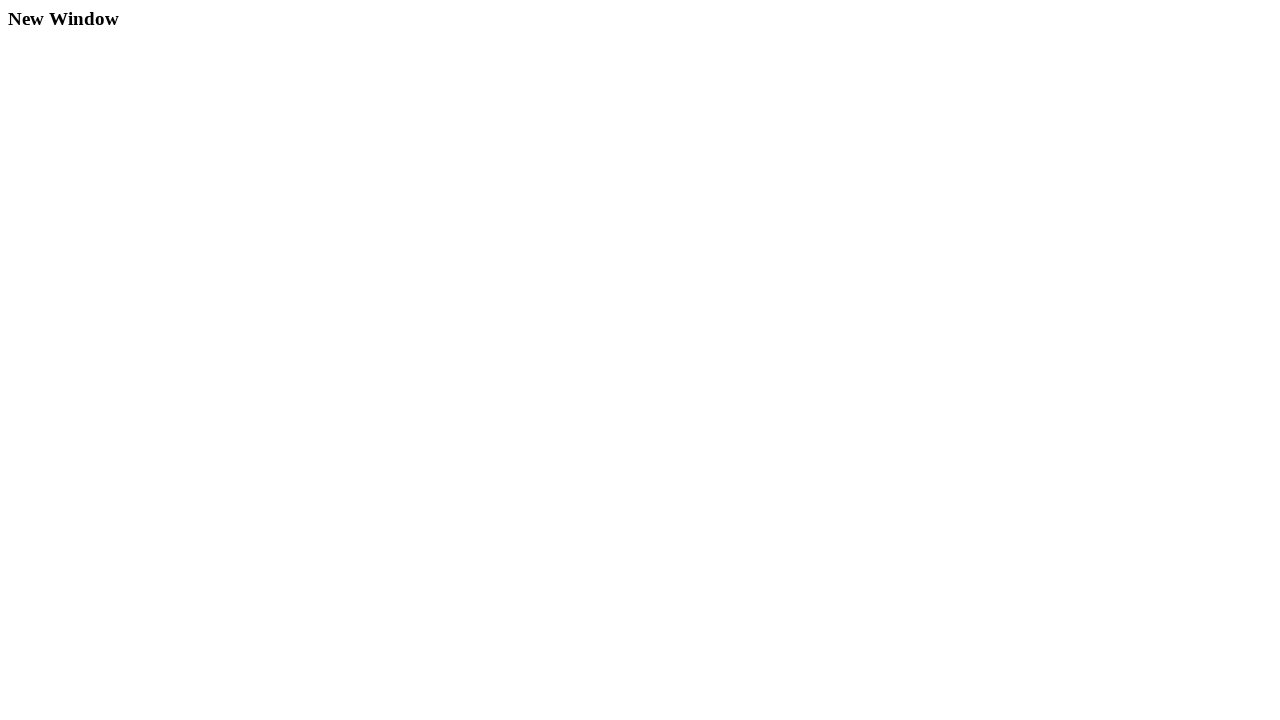

New window page finished loading
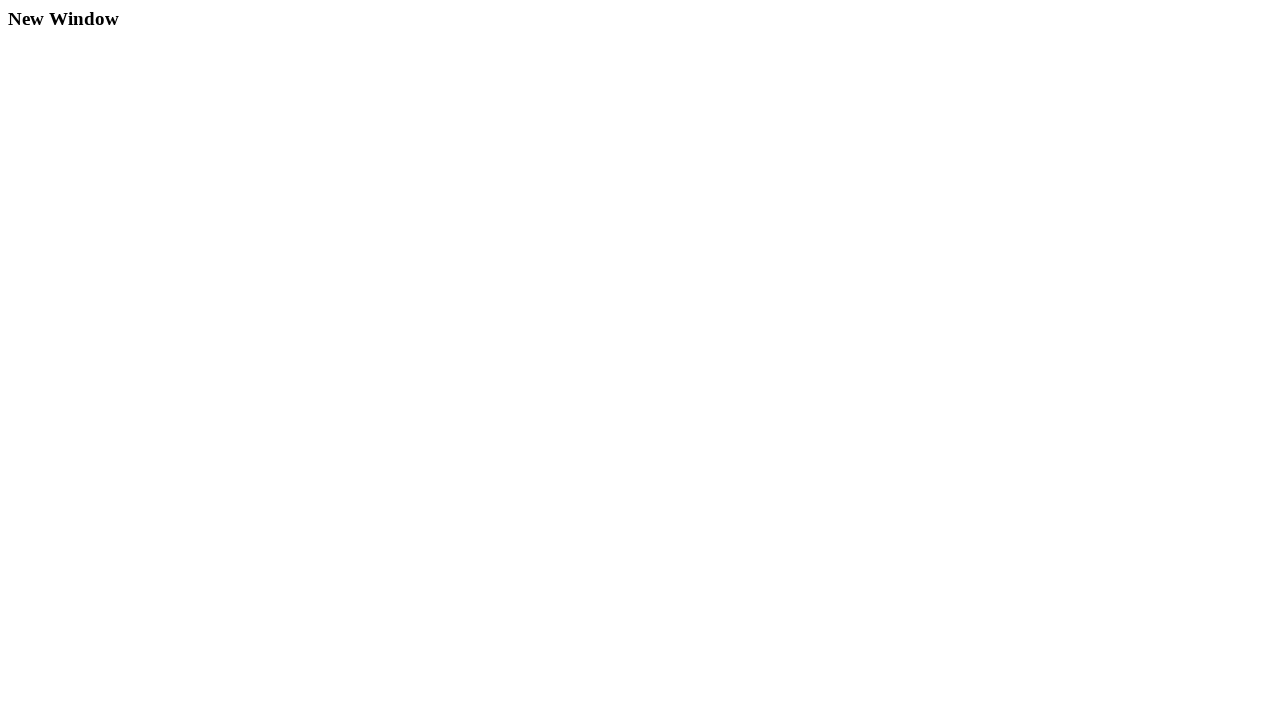

Verified new window title is 'New Window'
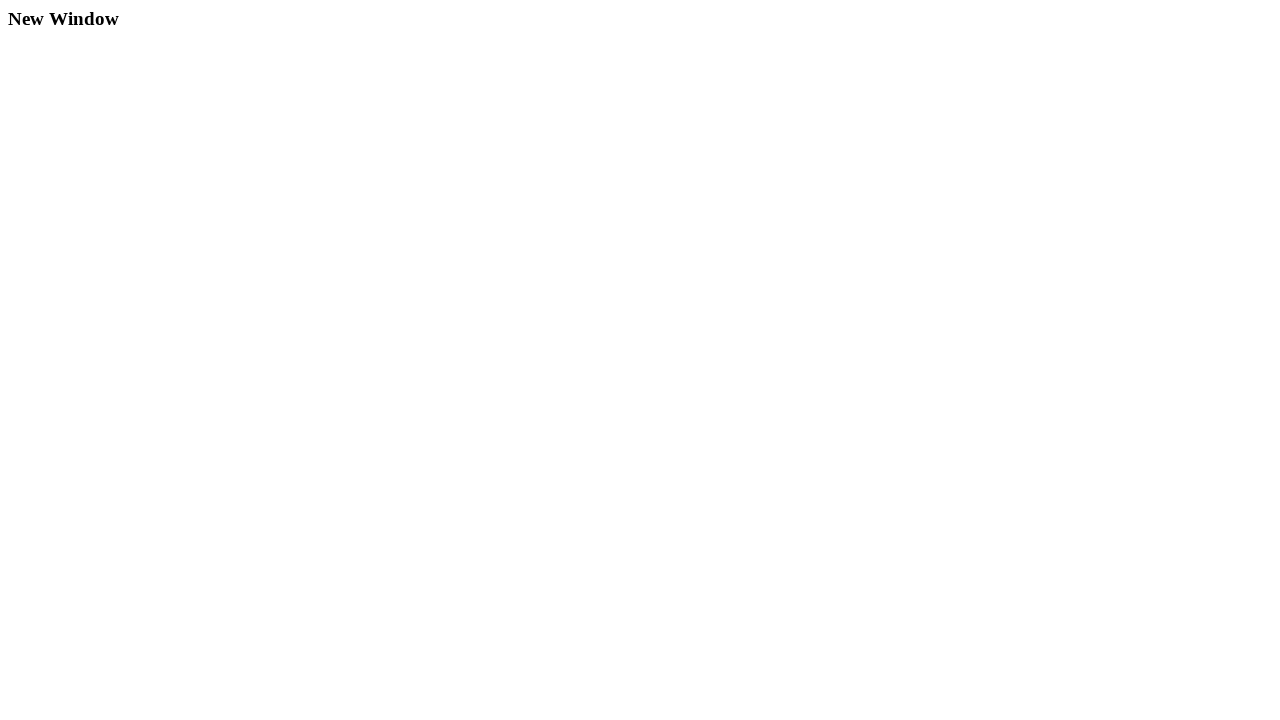

Verified 'New Window' heading is present in new window
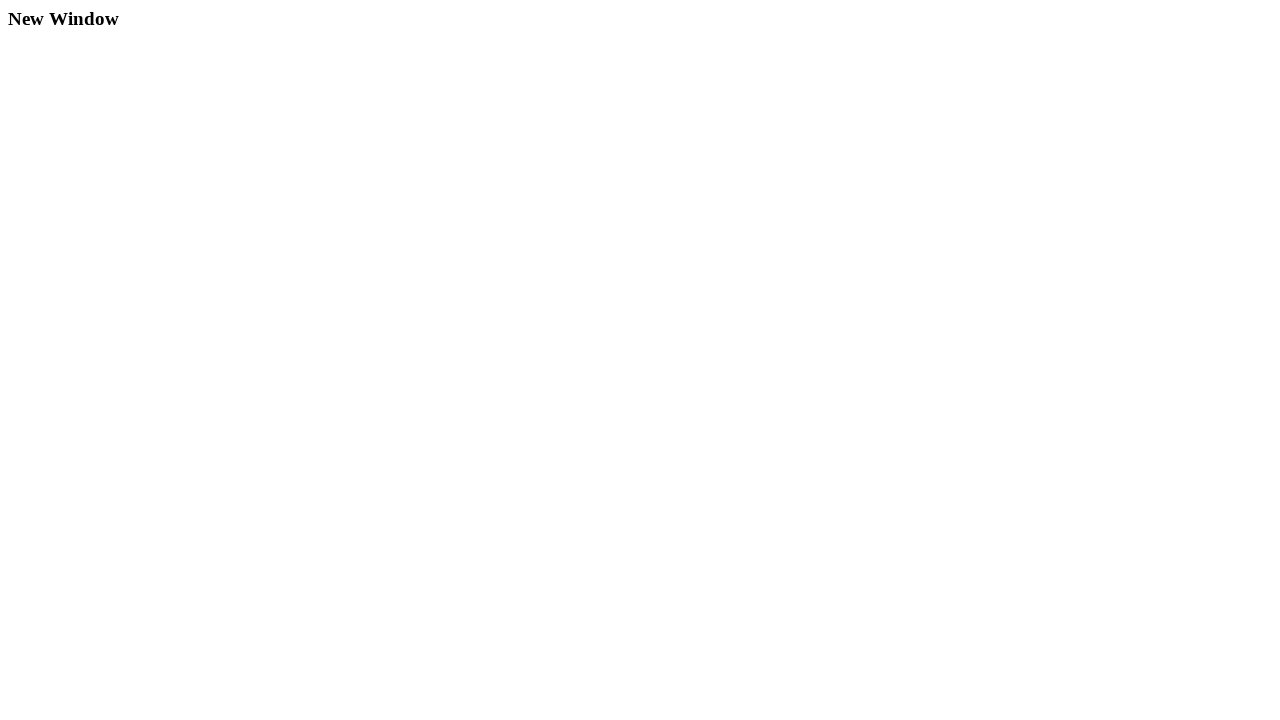

Closed the new window popup
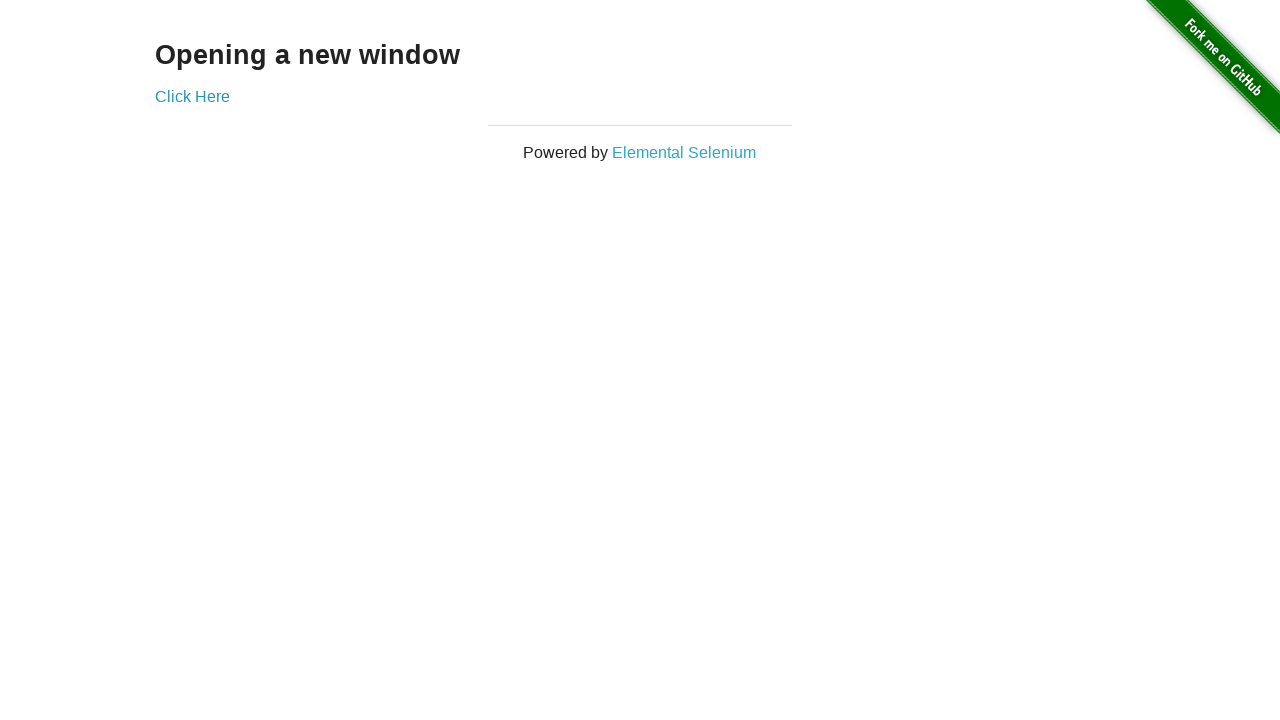

Verified original page title is still 'The Internet' after closing popup
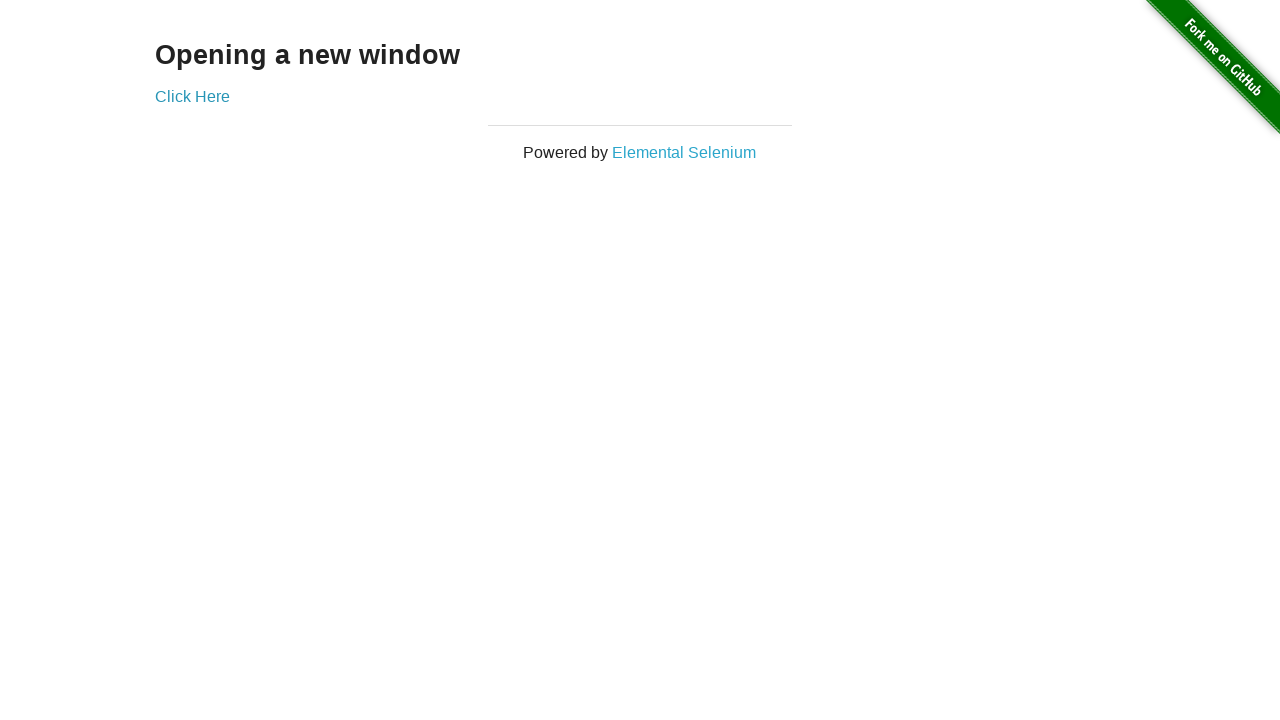

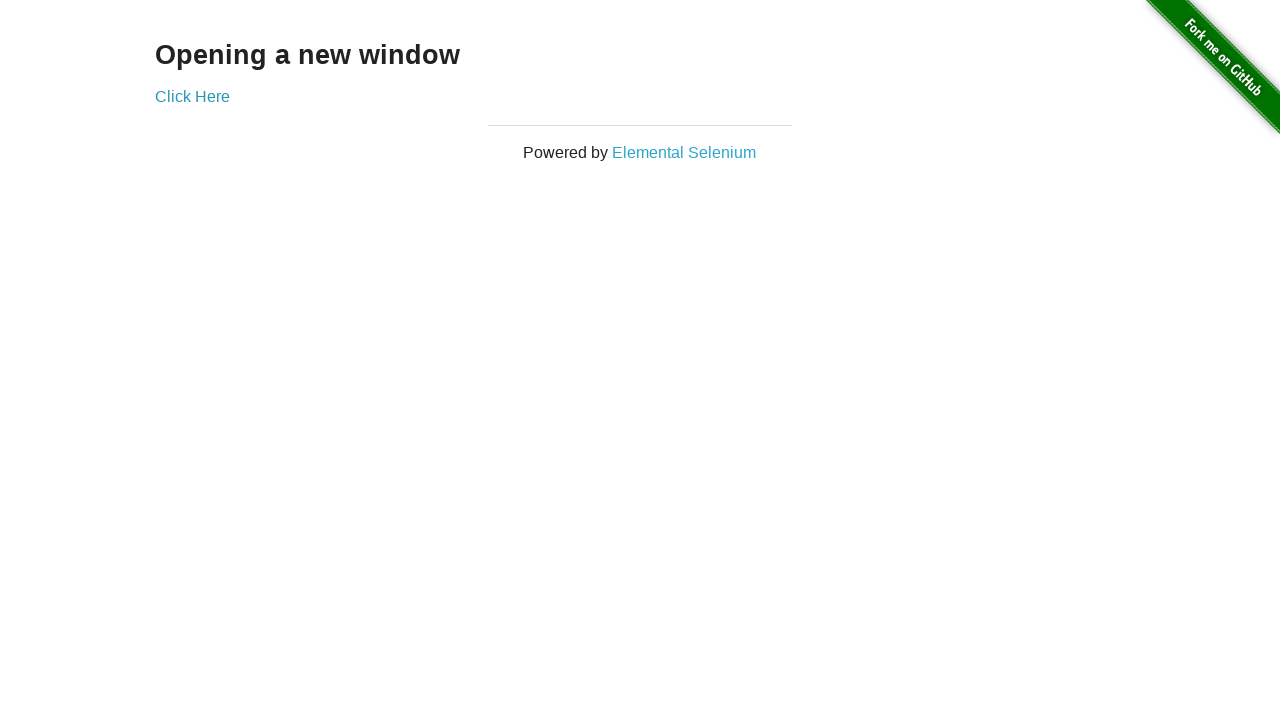